Tests double-click functionality on a button element on the DemoQA buttons page

Starting URL: https://demoqa.com/buttons

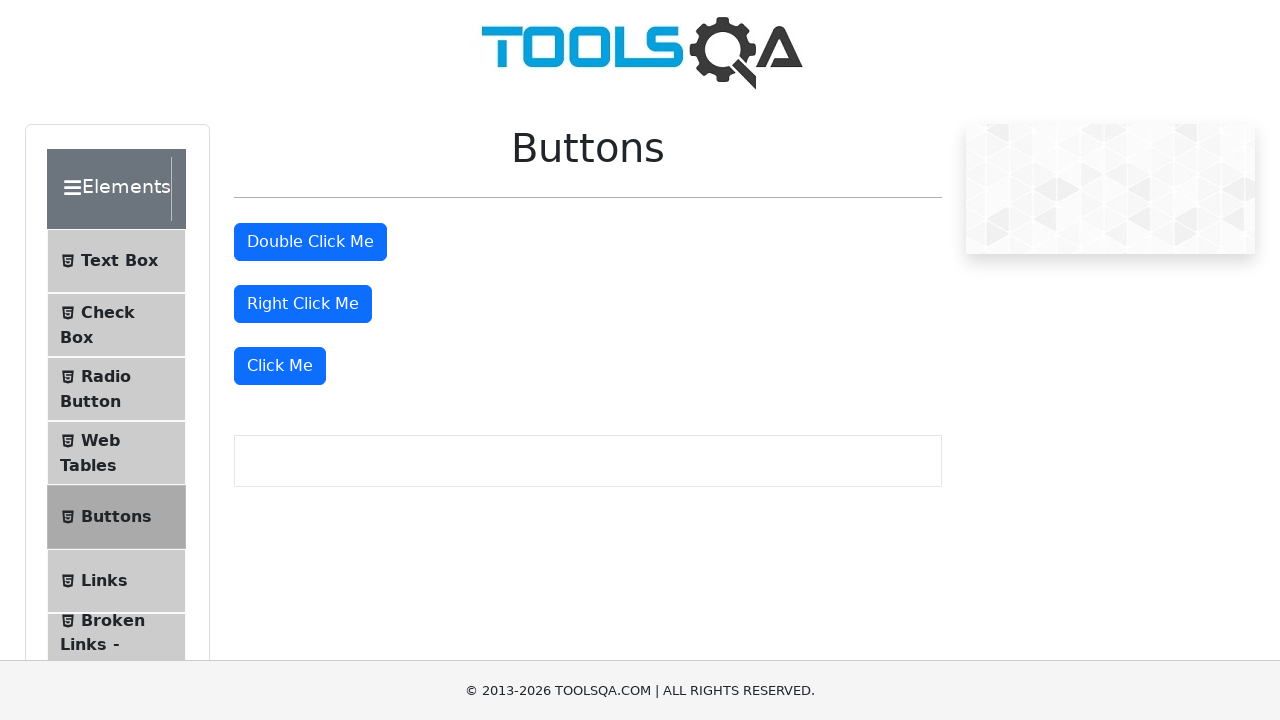

Double-clicked the double-click button element at (310, 242) on #doubleClickBtn
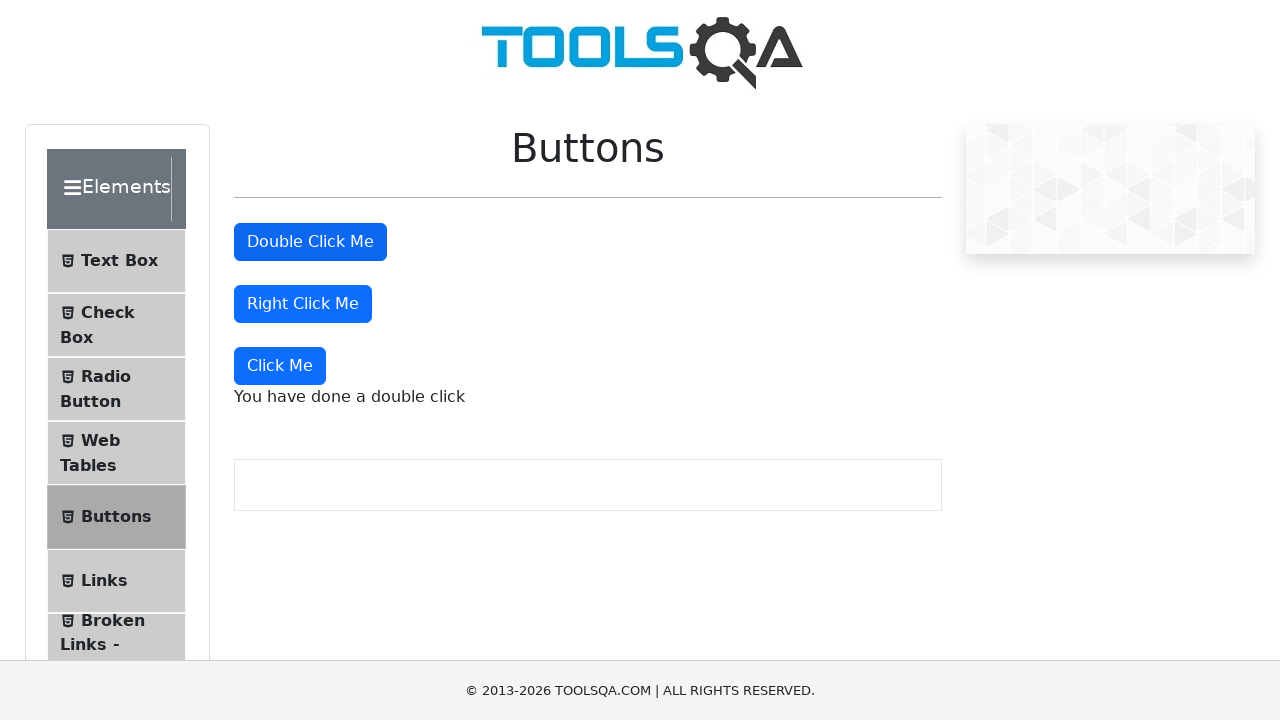

Waited 2 seconds for action result to appear
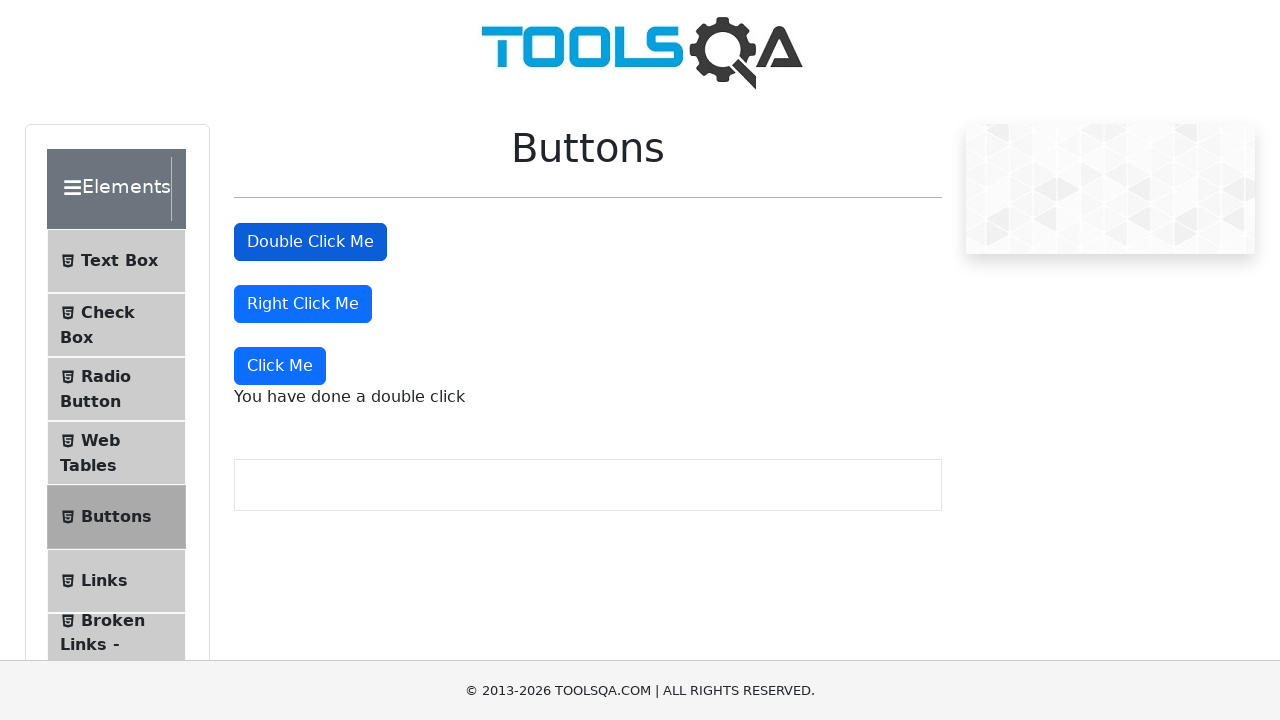

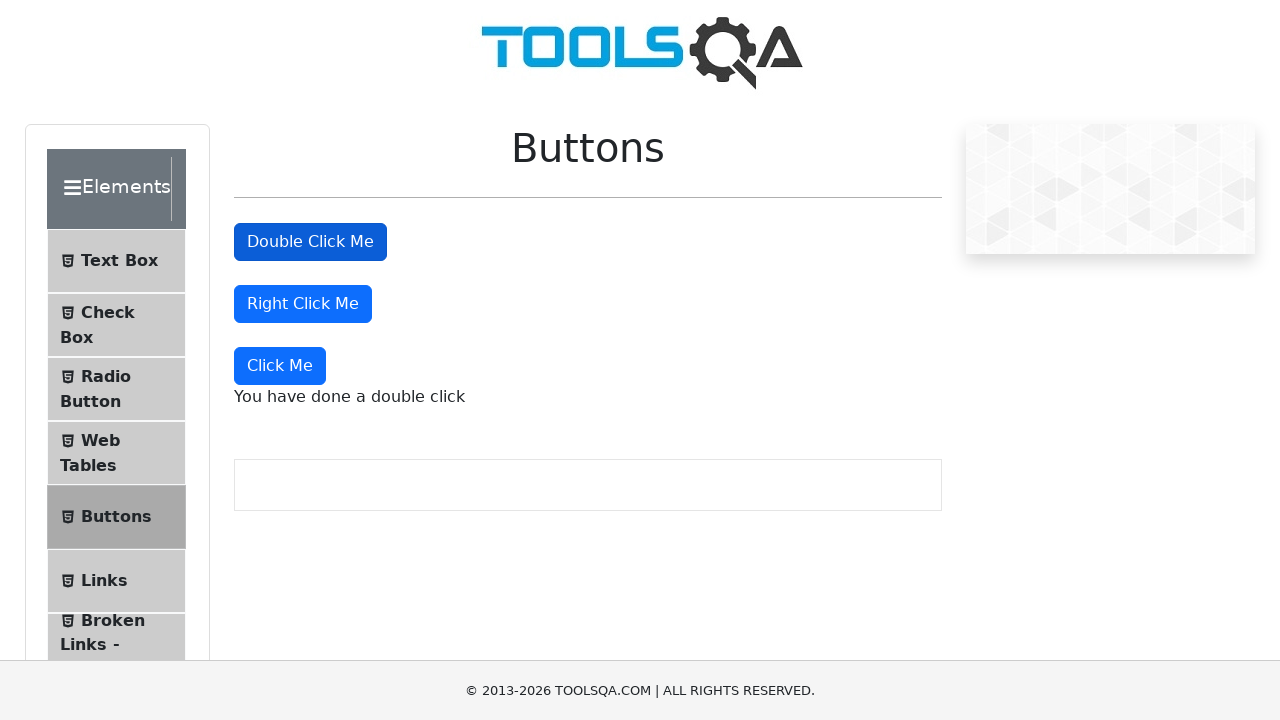